Tests file download and upload functionality on a practice site by downloading an Excel file, re-uploading it, and verifying that a success toast message appears and the data displays correctly in a web table.

Starting URL: https://rahulshettyacademy.com/upload-download-test/index.html

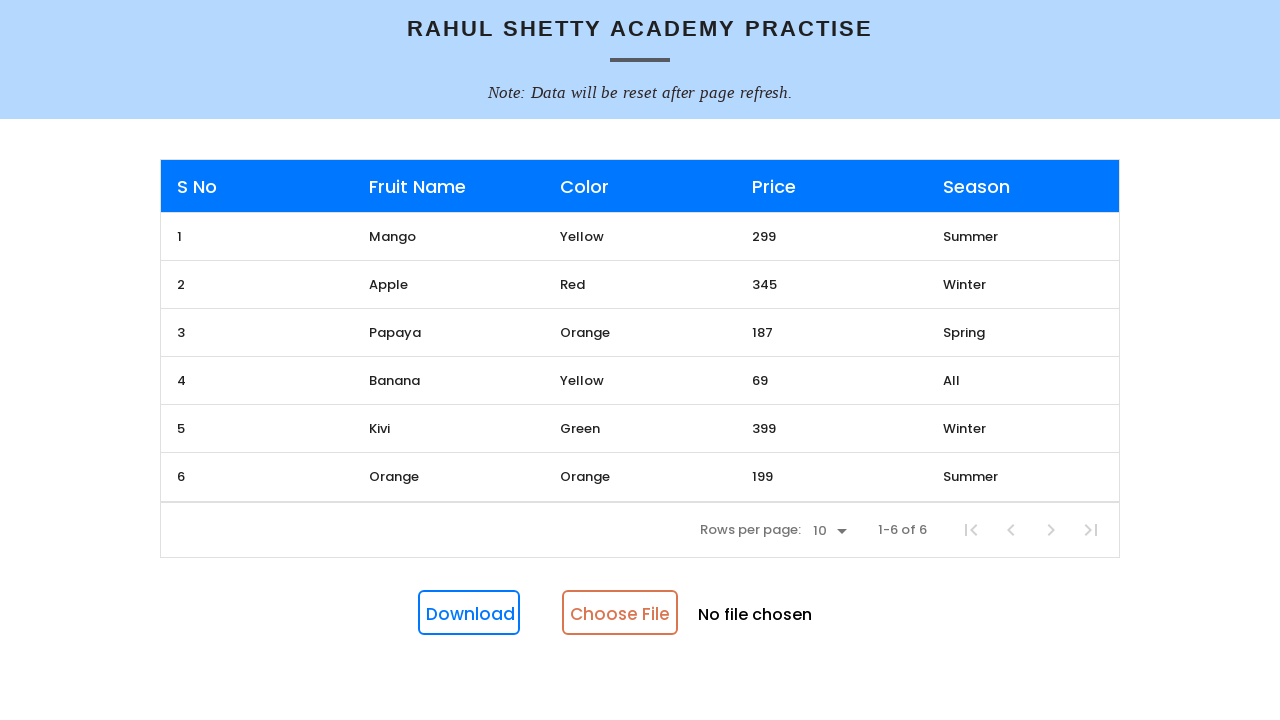

Clicked download button and captured download event at (469, 613) on button#downloadButton
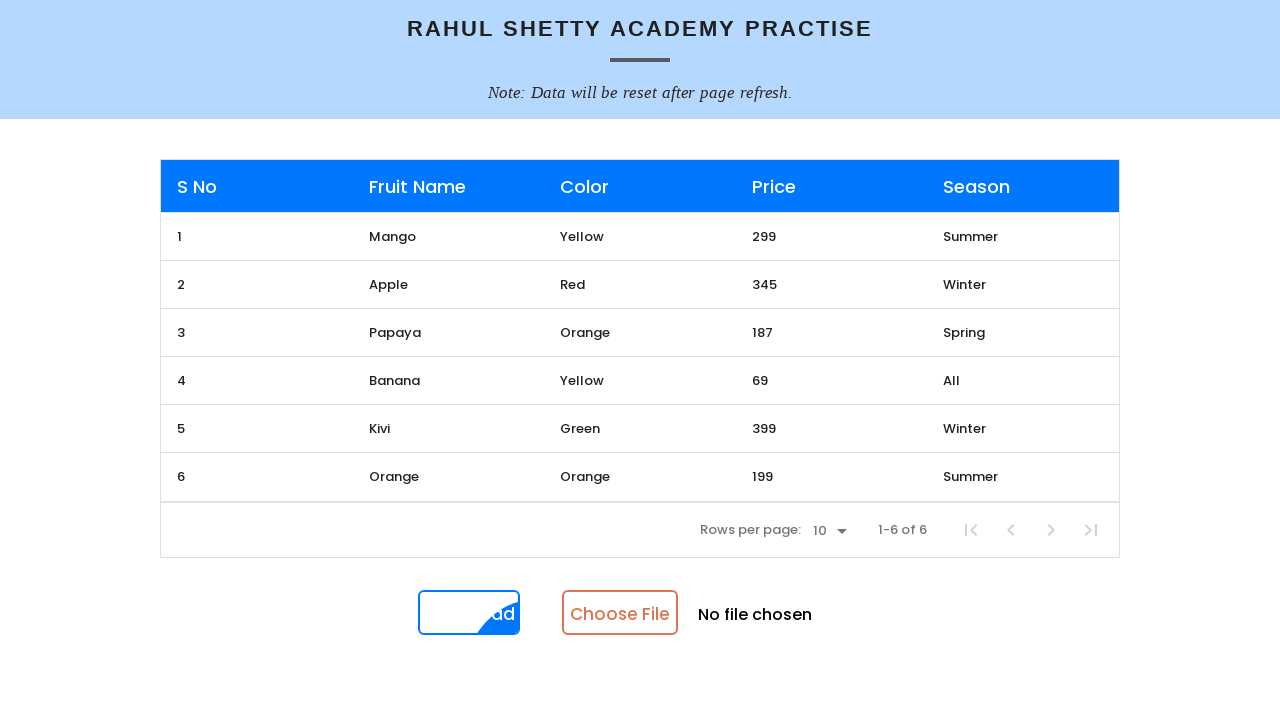

Download completed and download object obtained
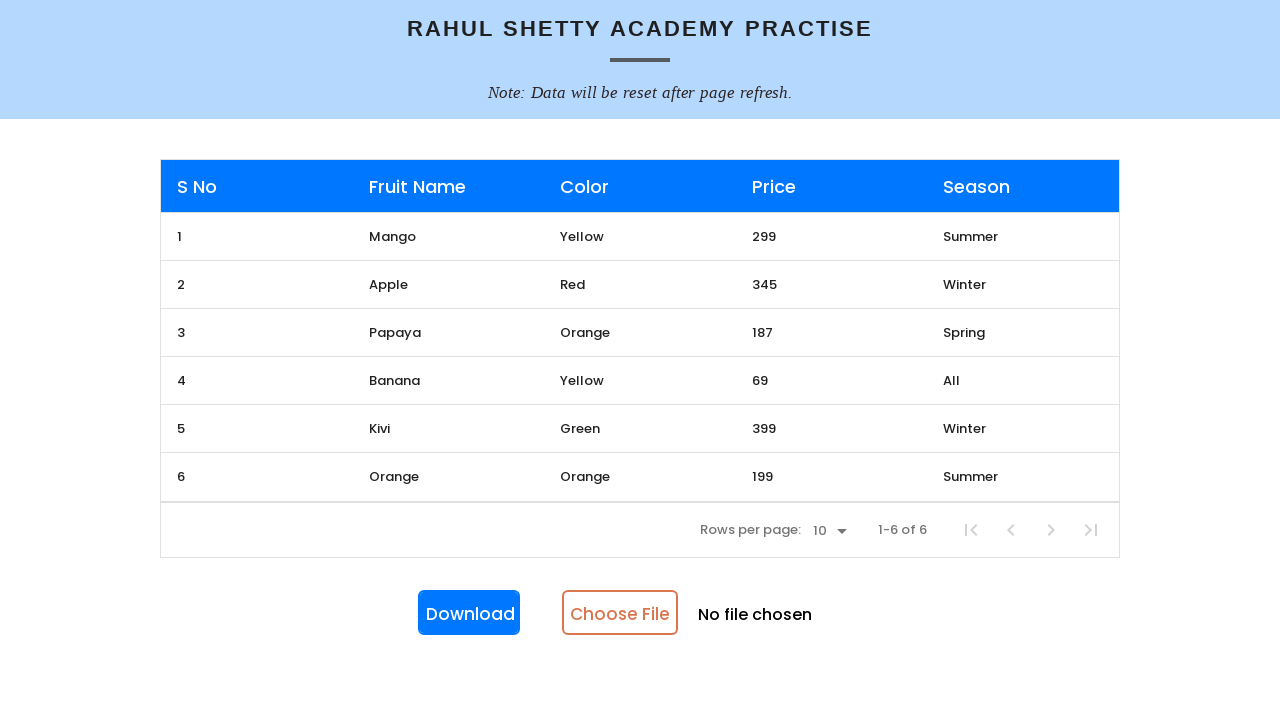

Saved downloaded file to /tmp/tmpd00f2fm_/download.xlsx
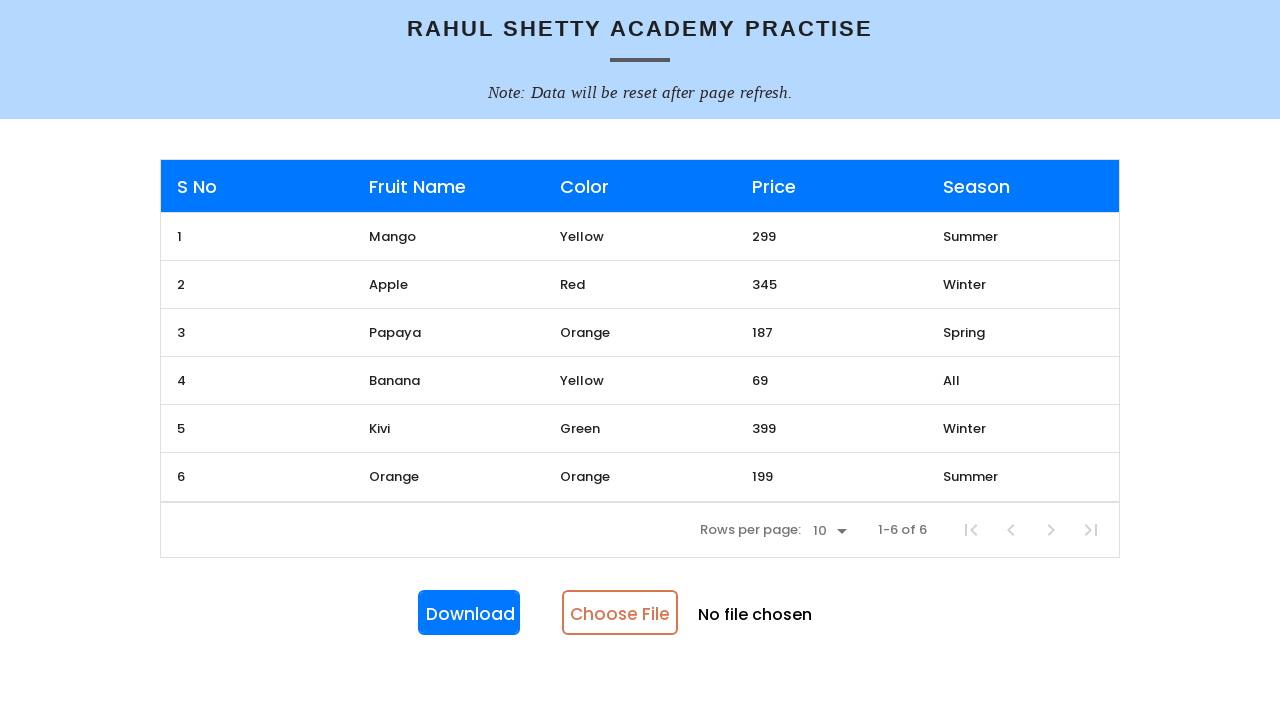

Set input file field with downloaded Excel file
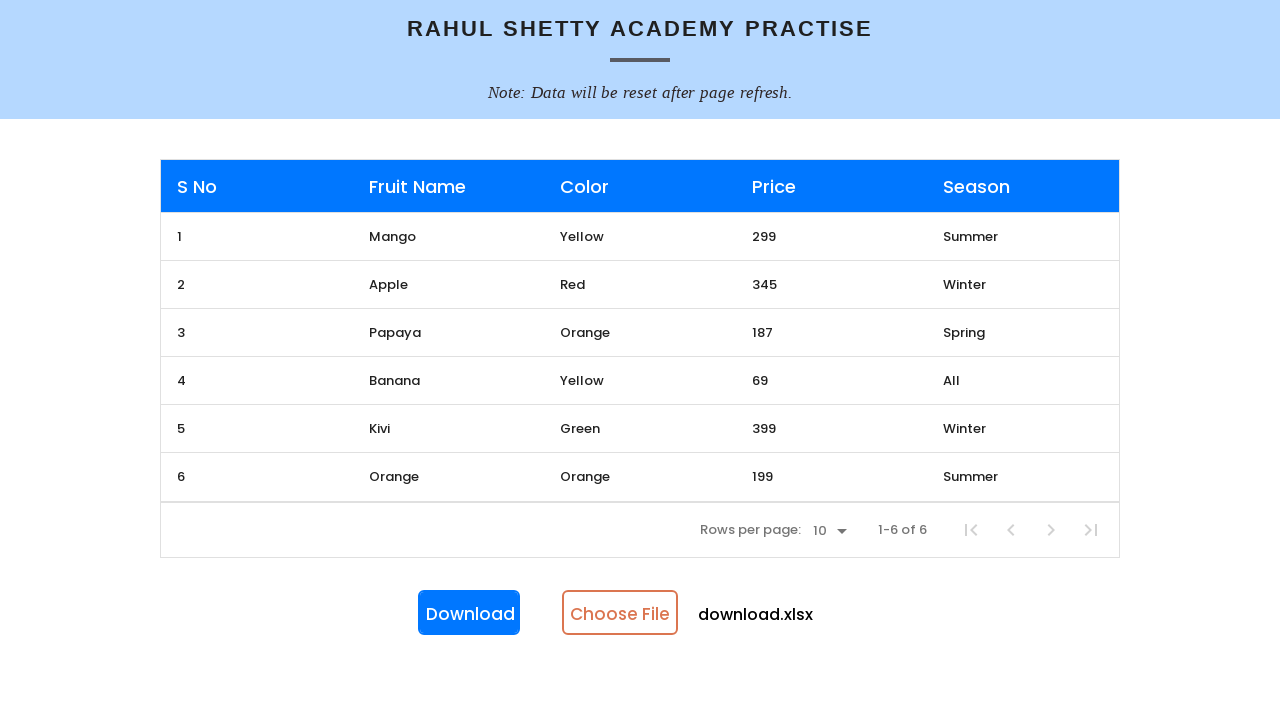

Success toast message appeared
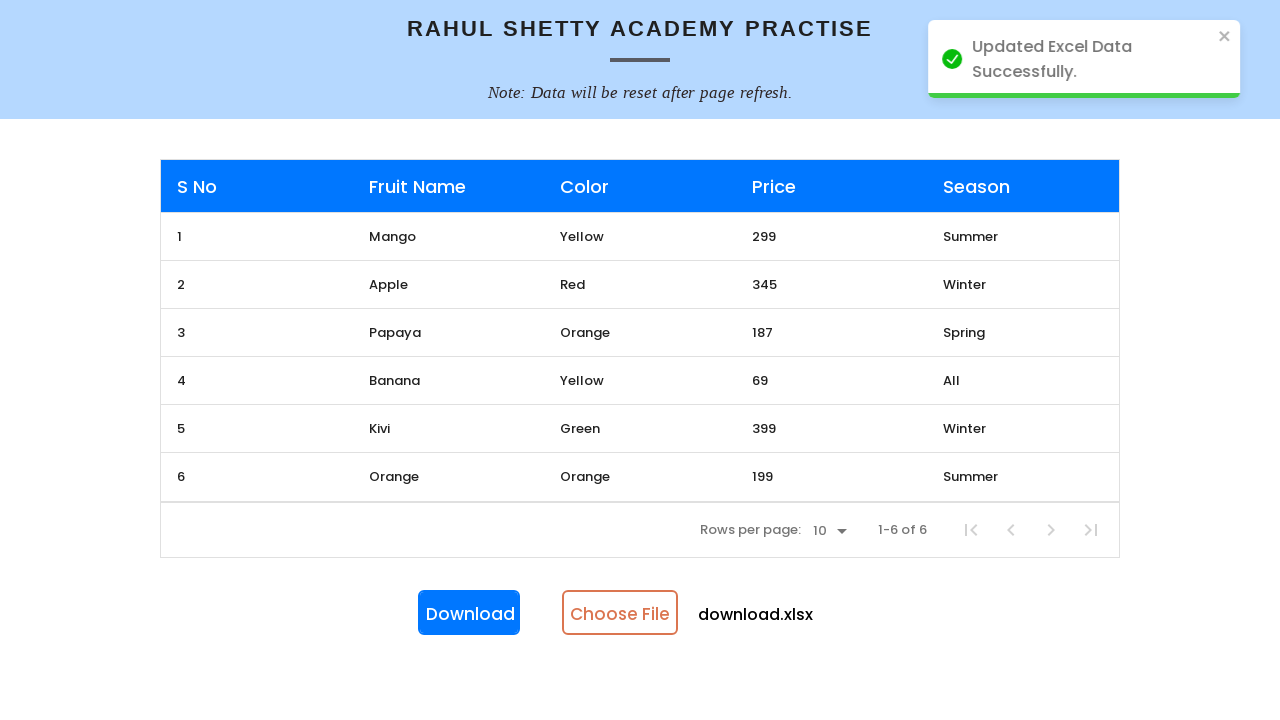

Retrieved toast message text: 'Updated Excel Data Successfully.'
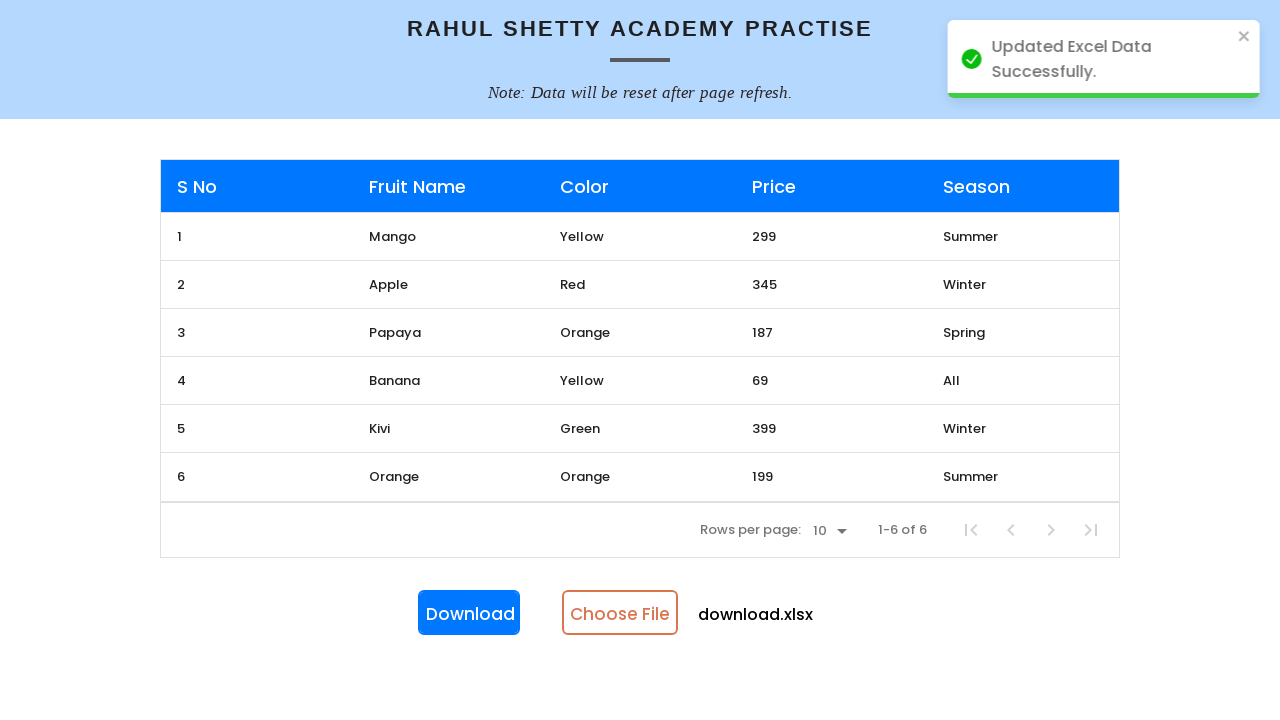

Verified toast message text matches expected success message
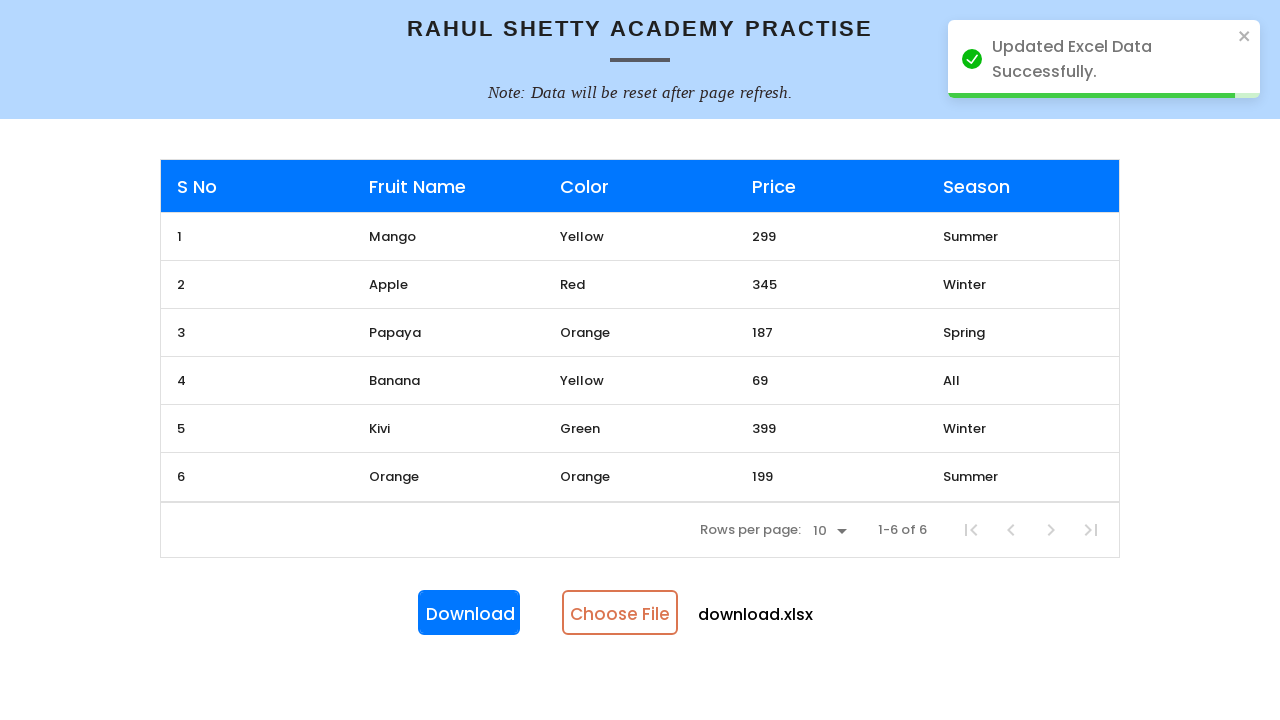

Success toast message disappeared
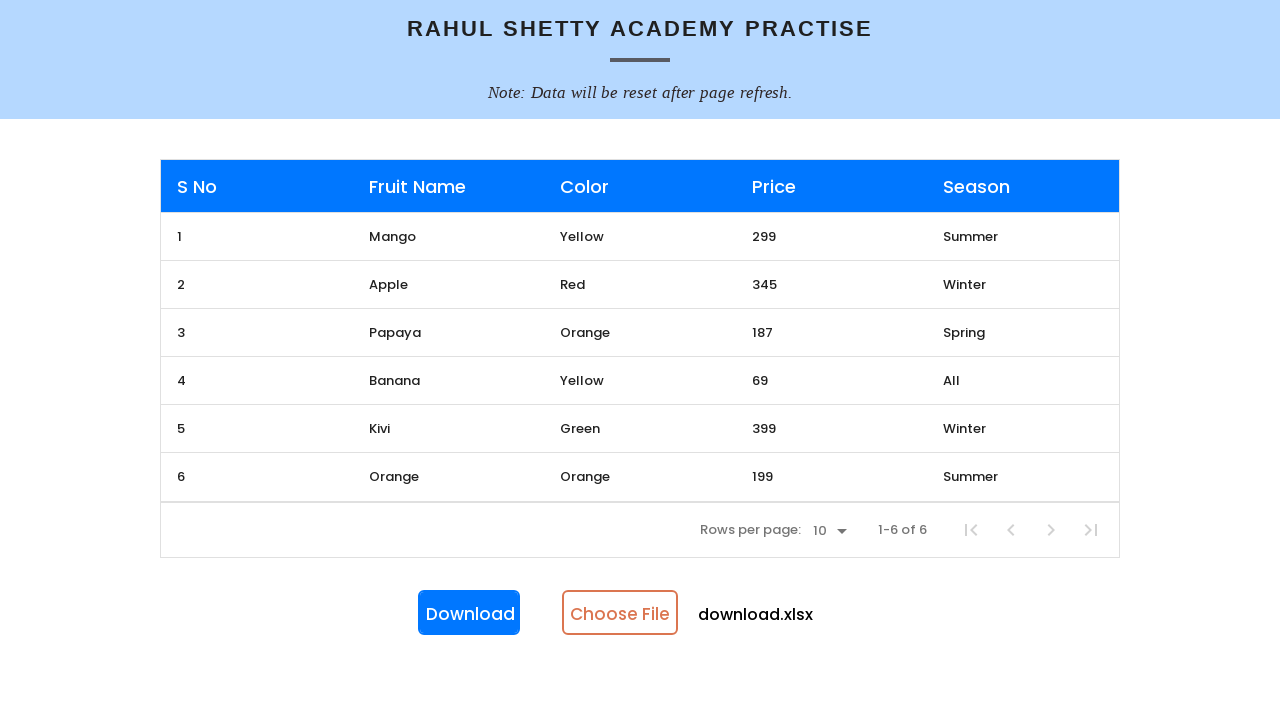

Retrieved price column ID for table verification
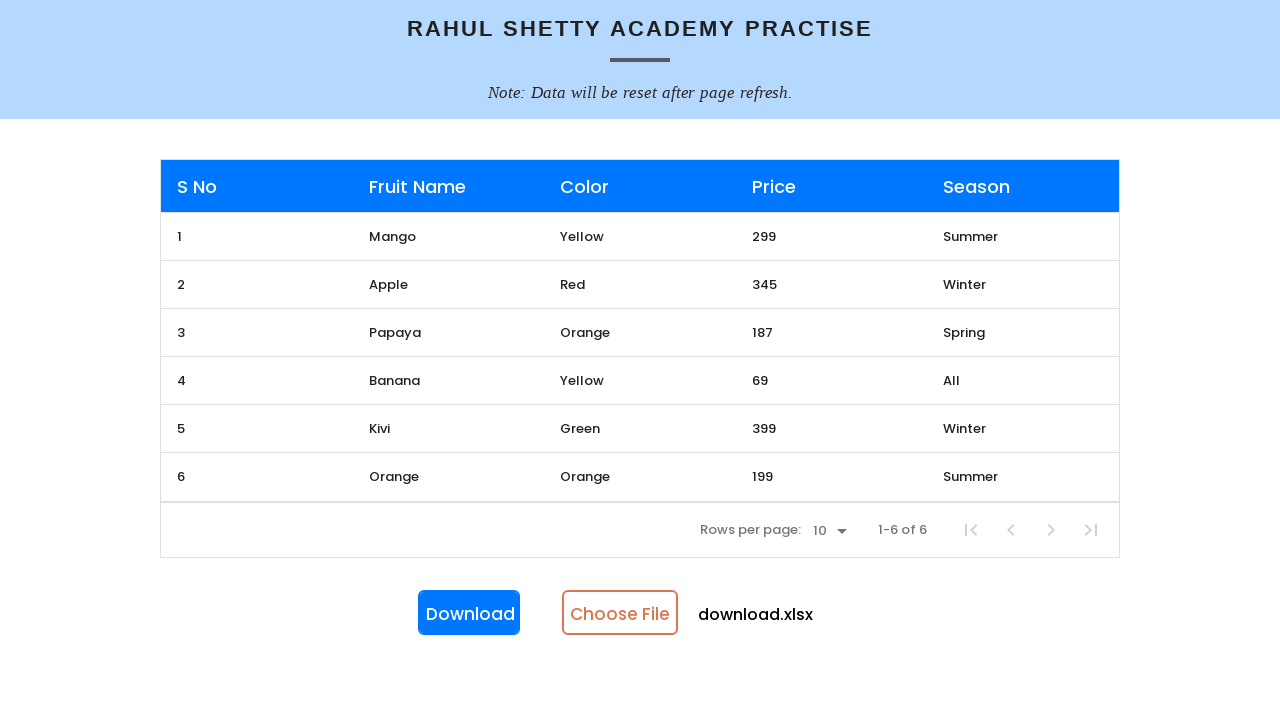

Retrieved actual price for Apple from web table: 345
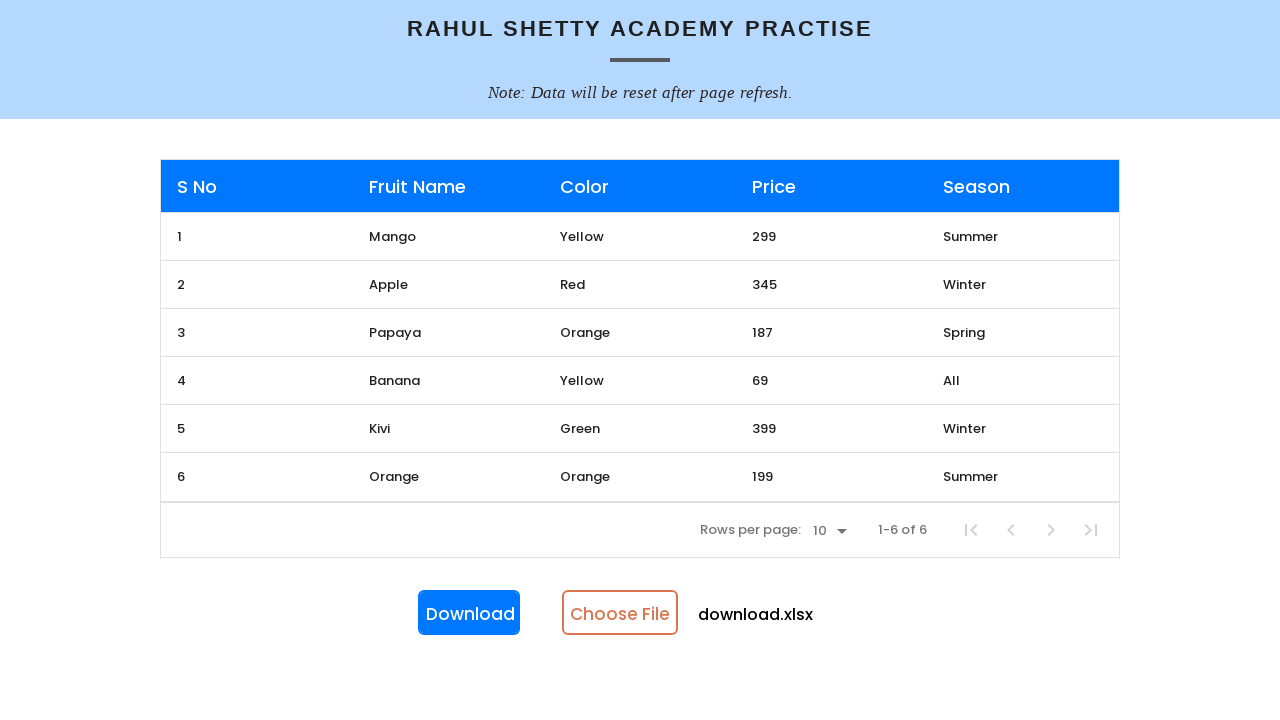

Verified that Apple price in table is correctly updated to 345
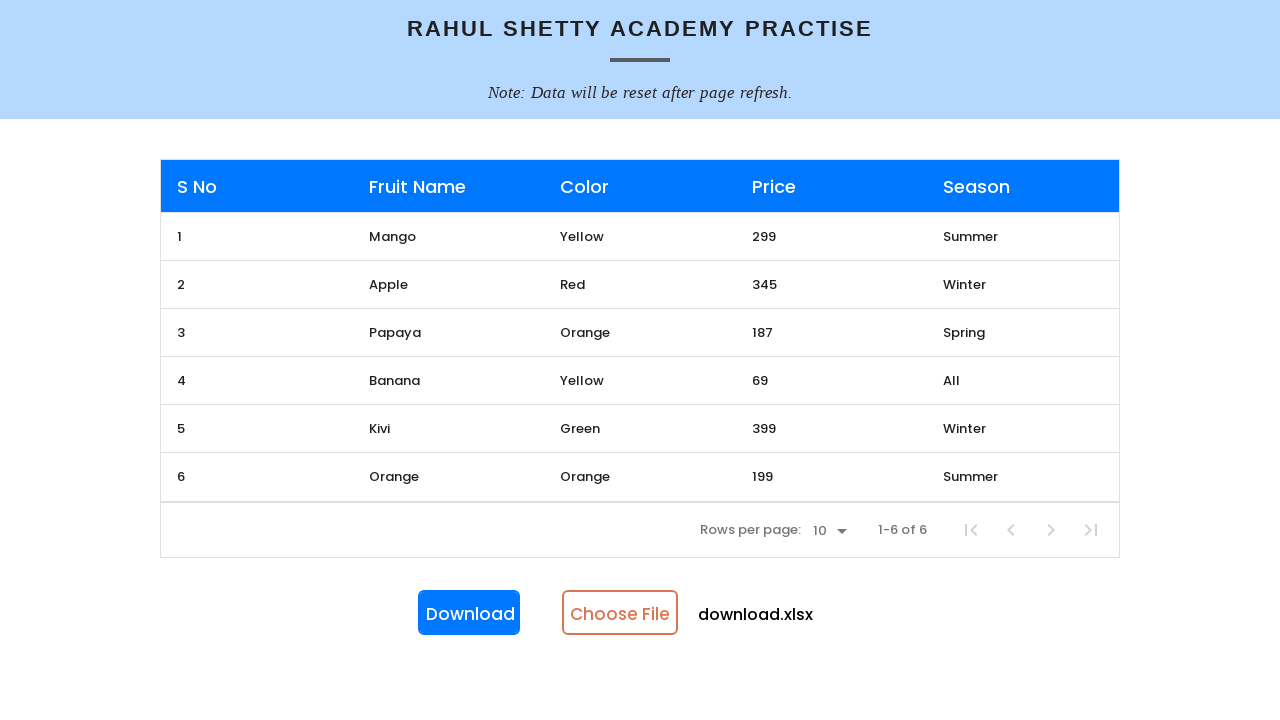

Cleaned up temporary download directory
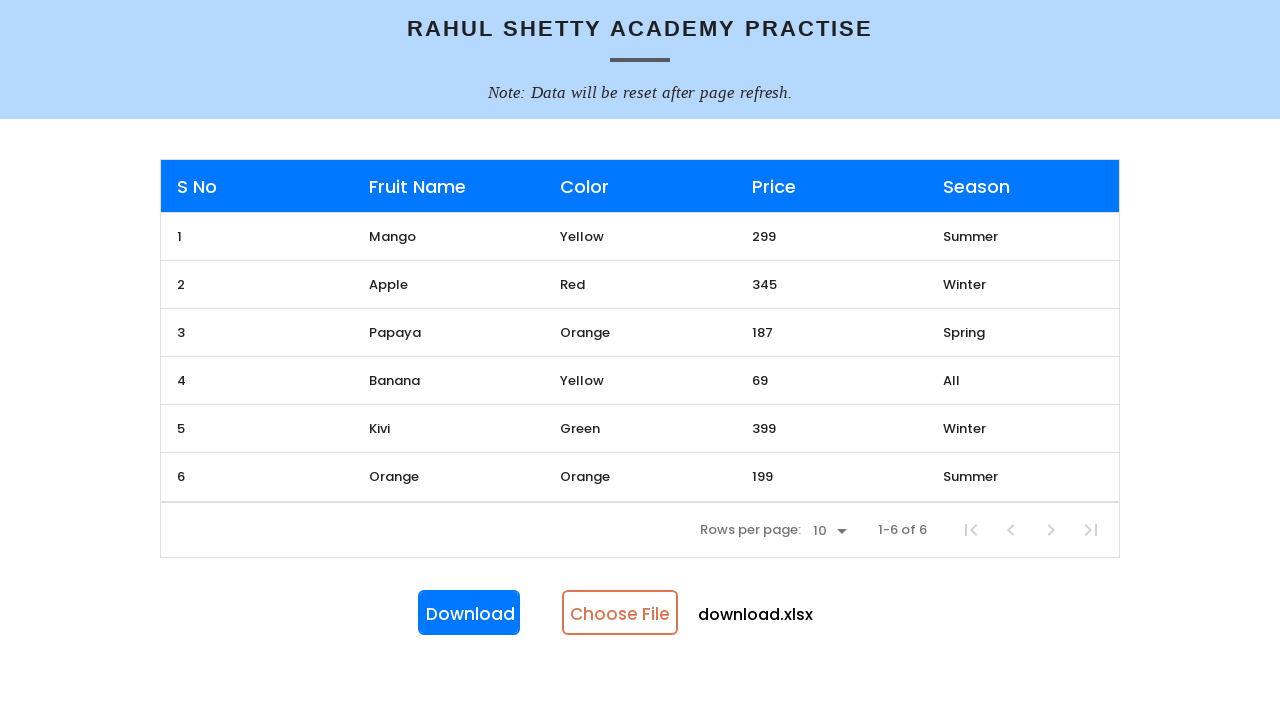

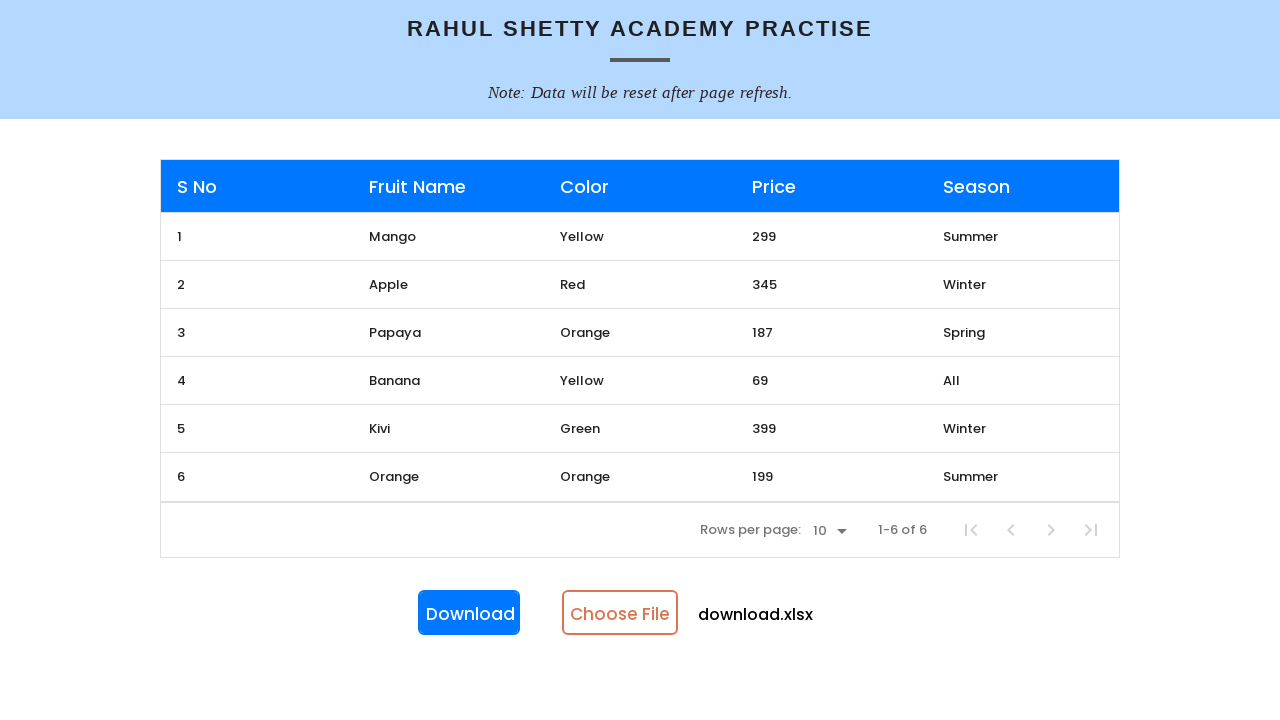